Tests browser window handling by clicking a link that opens new windows multiple times, switching back to the original window after each click.

Starting URL: https://the-internet.herokuapp.com/windows

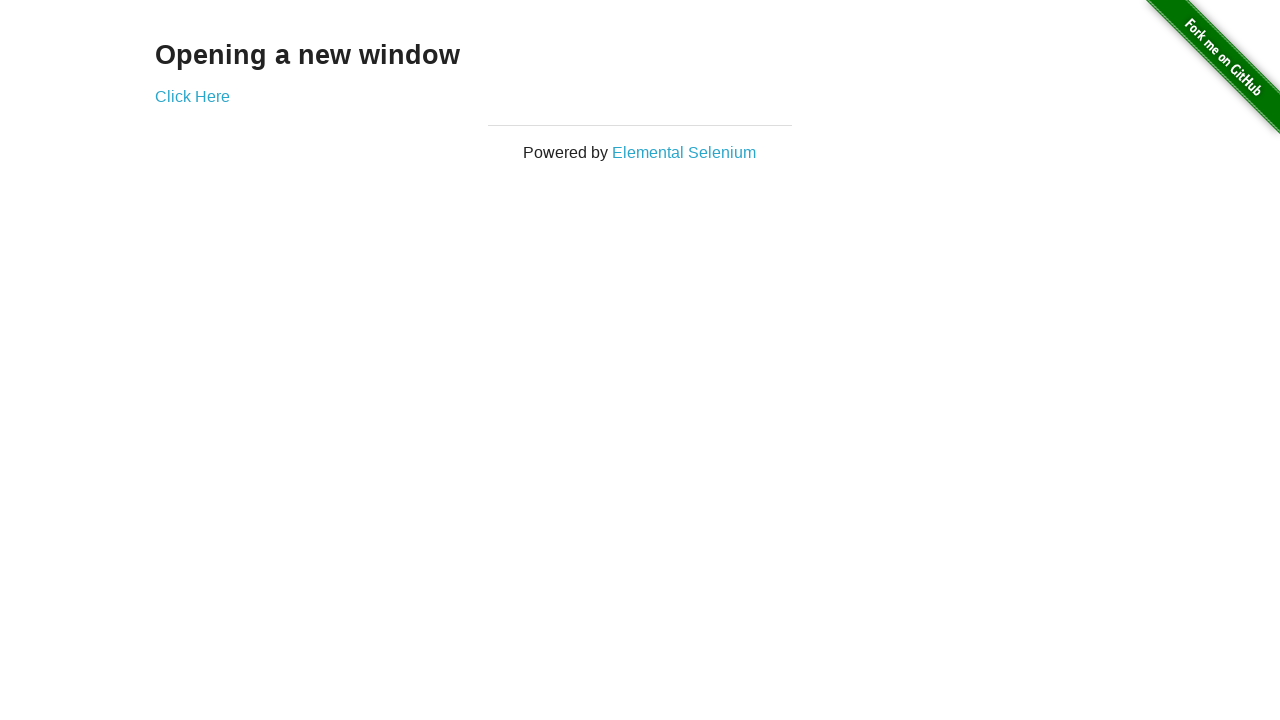

Clicked 'Click Here' link to open first new window at (192, 96) on text=Click Here
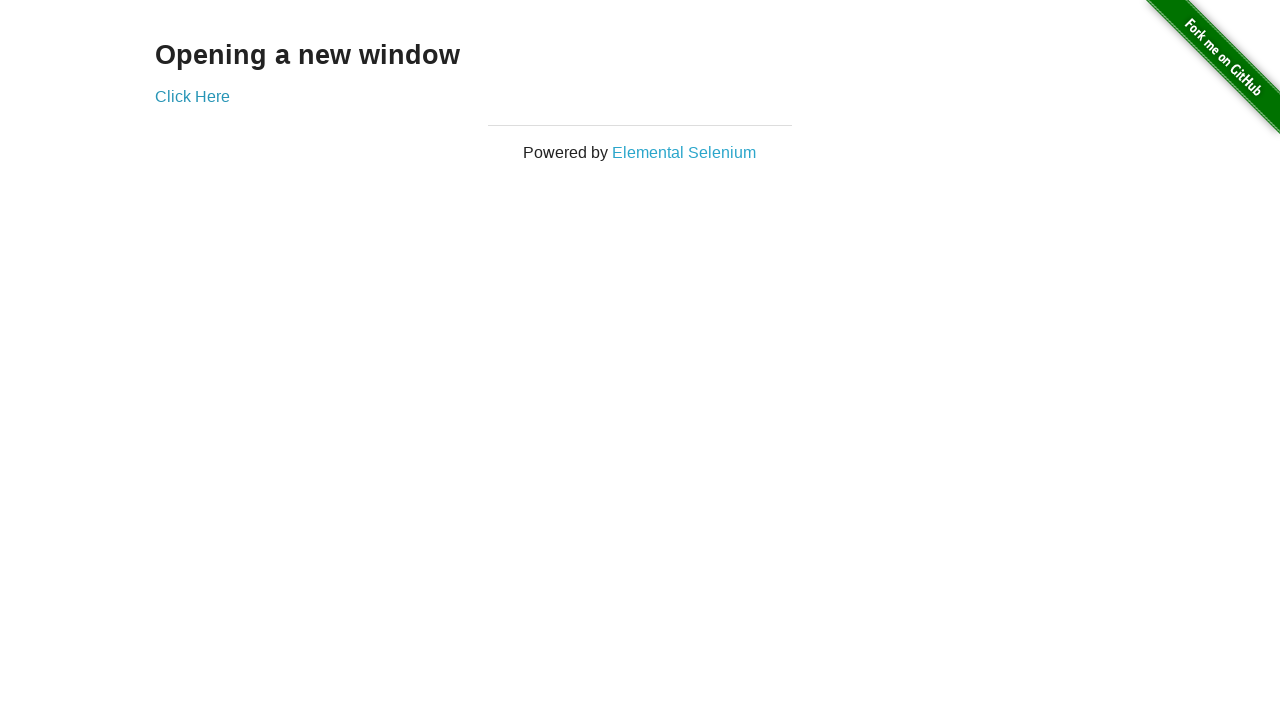

Waited for new window to open
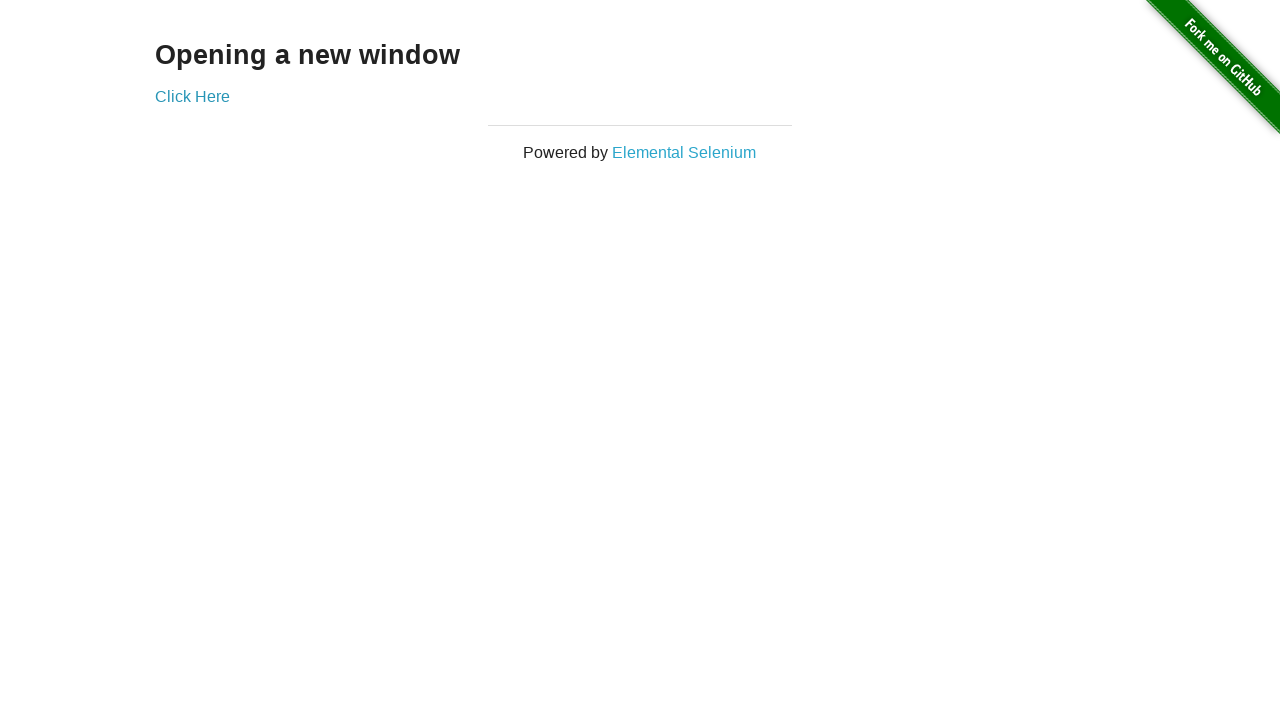

Retrieved all open pages from context
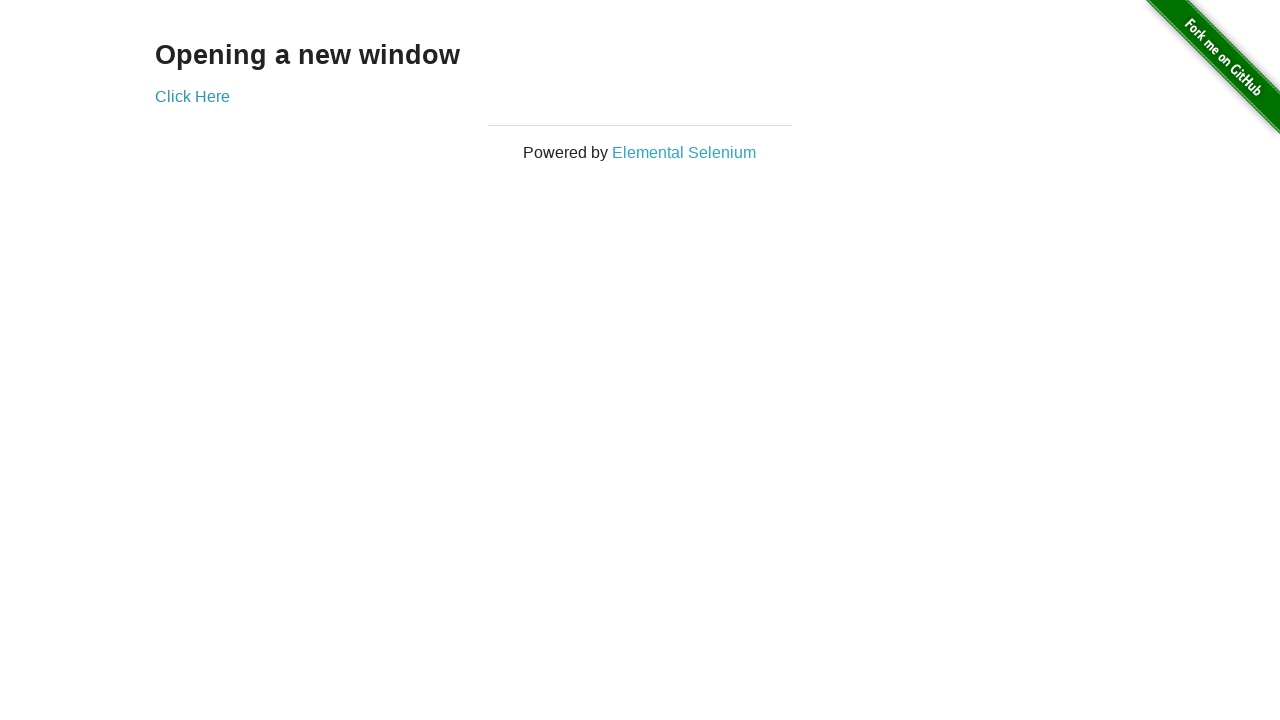

Switched back to original window
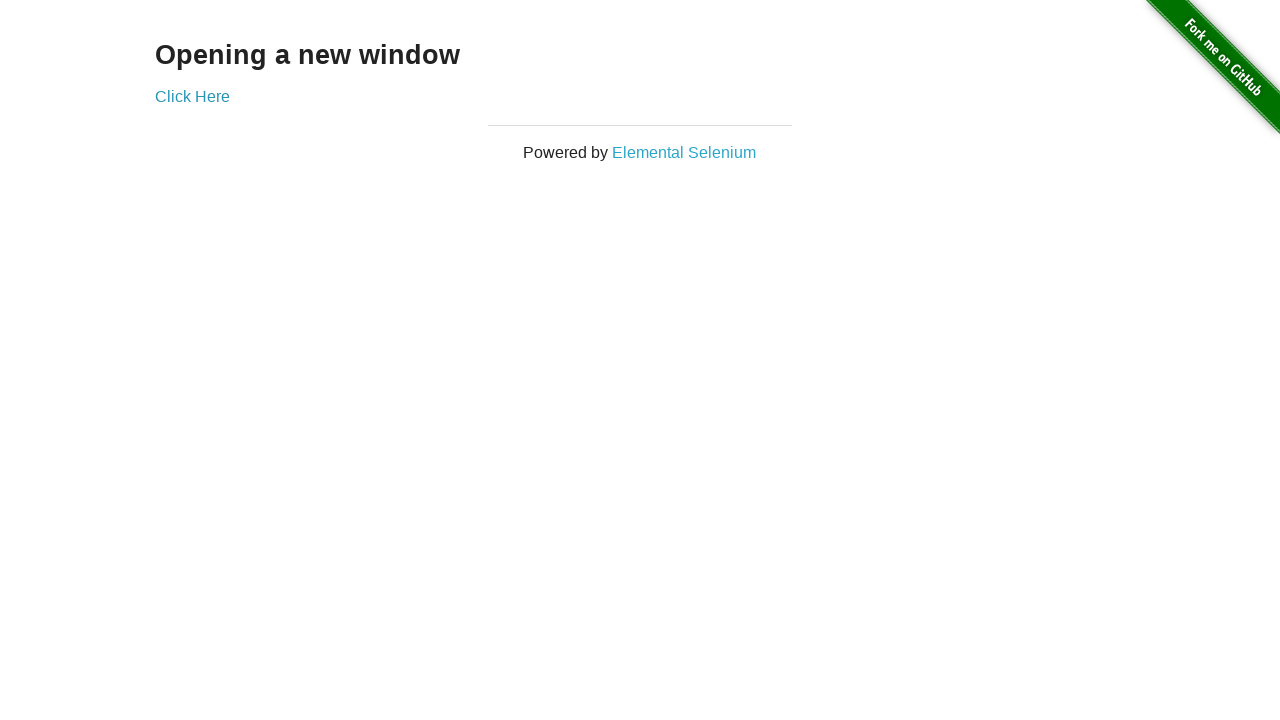

Clicked 'Click Here' link to open second new window at (192, 96) on text=Click Here
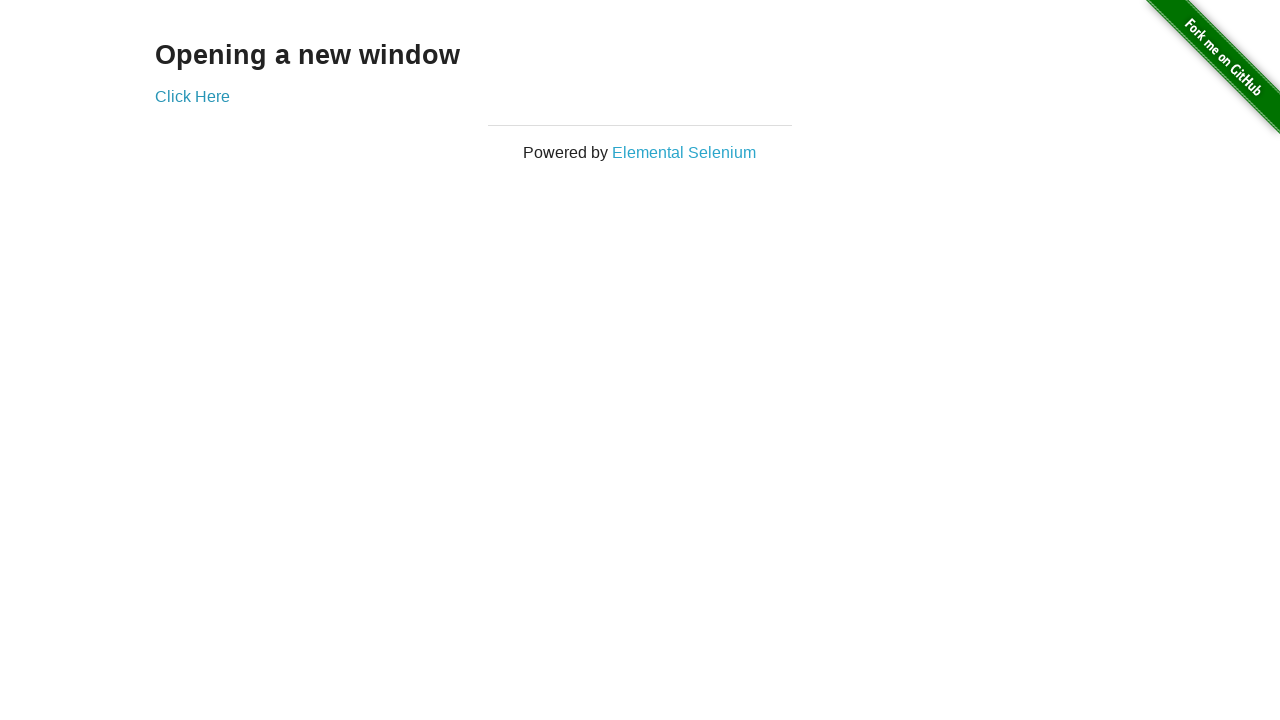

Waited for second new window to open
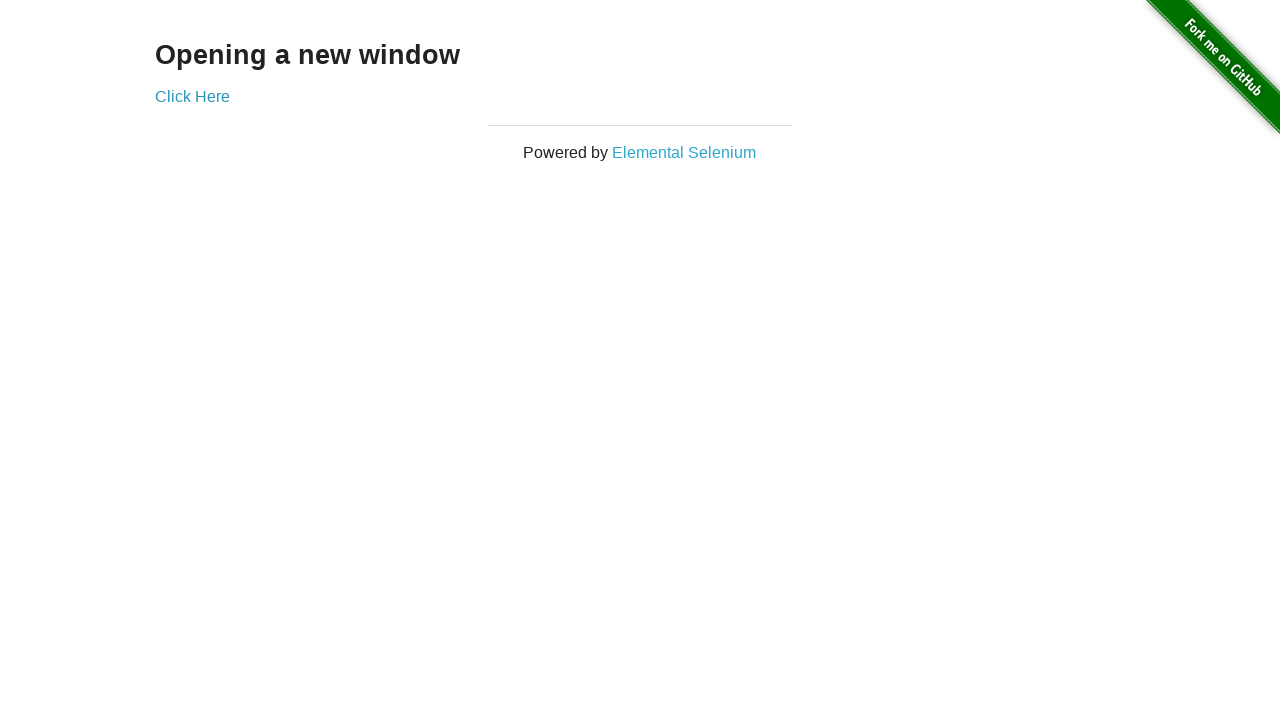

Retrieved all open pages from context
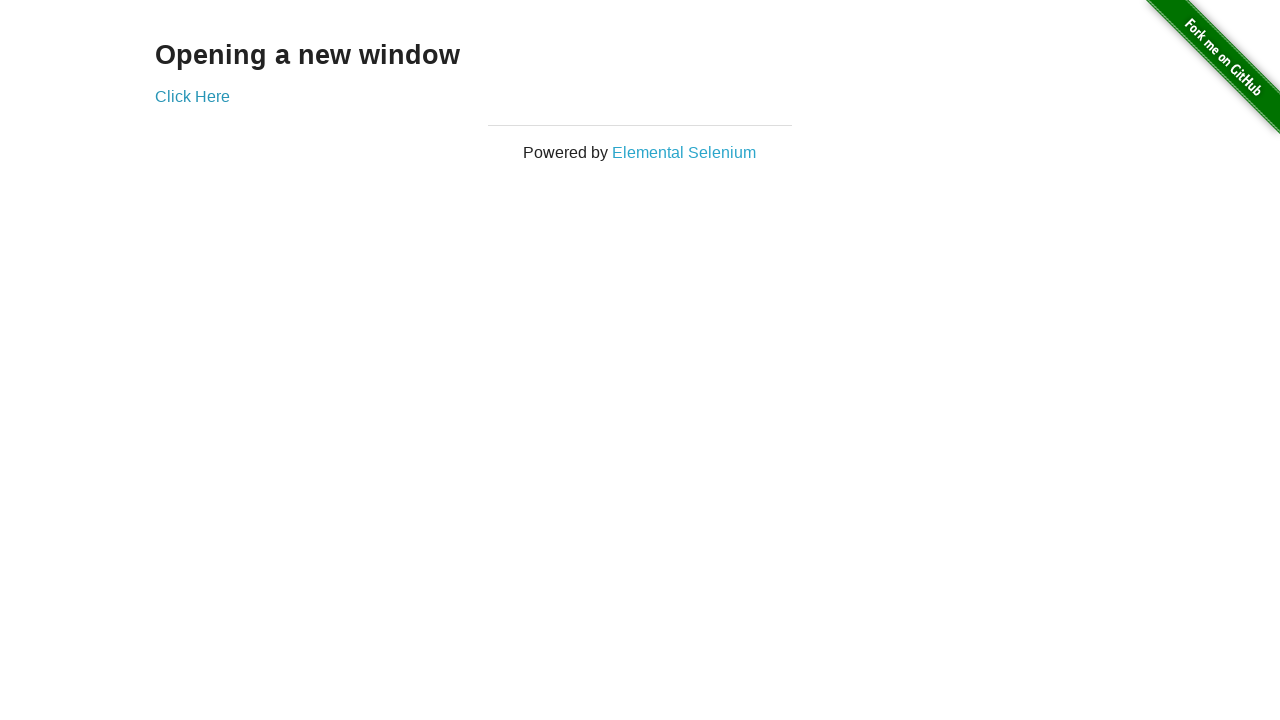

Switched back to original window
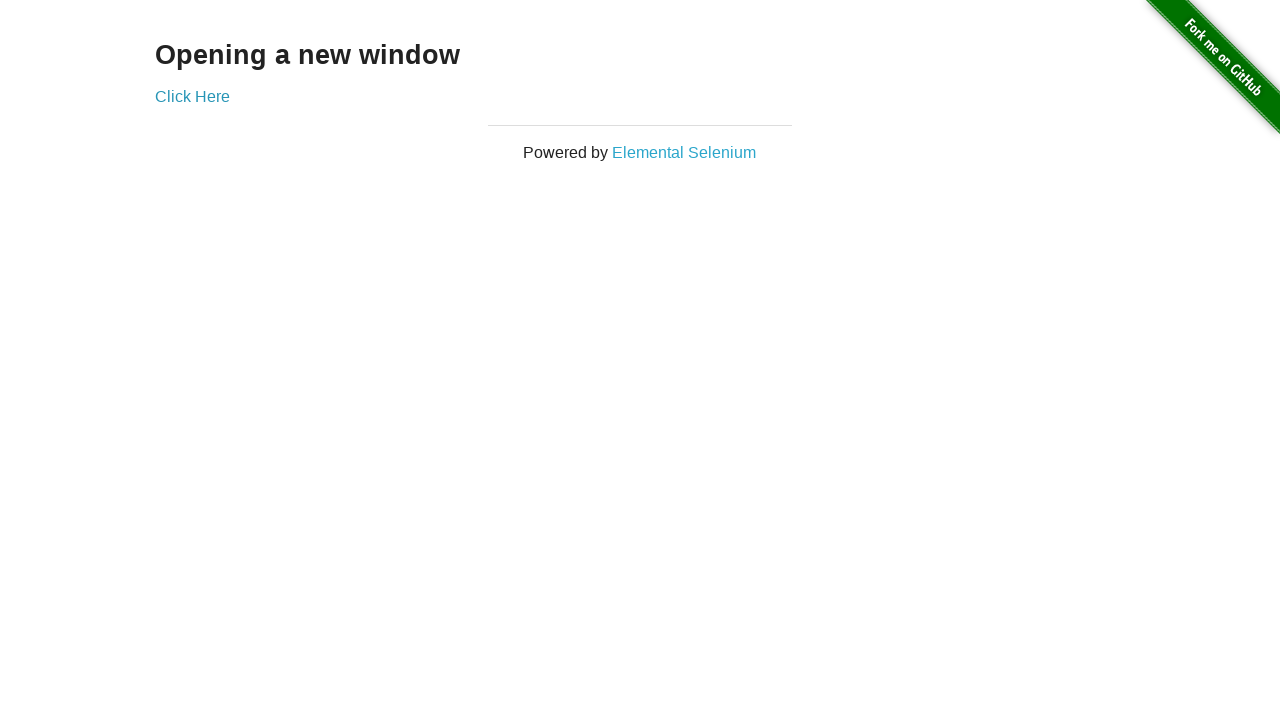

Clicked 'Click Here' link to open third new window at (192, 96) on text=Click Here
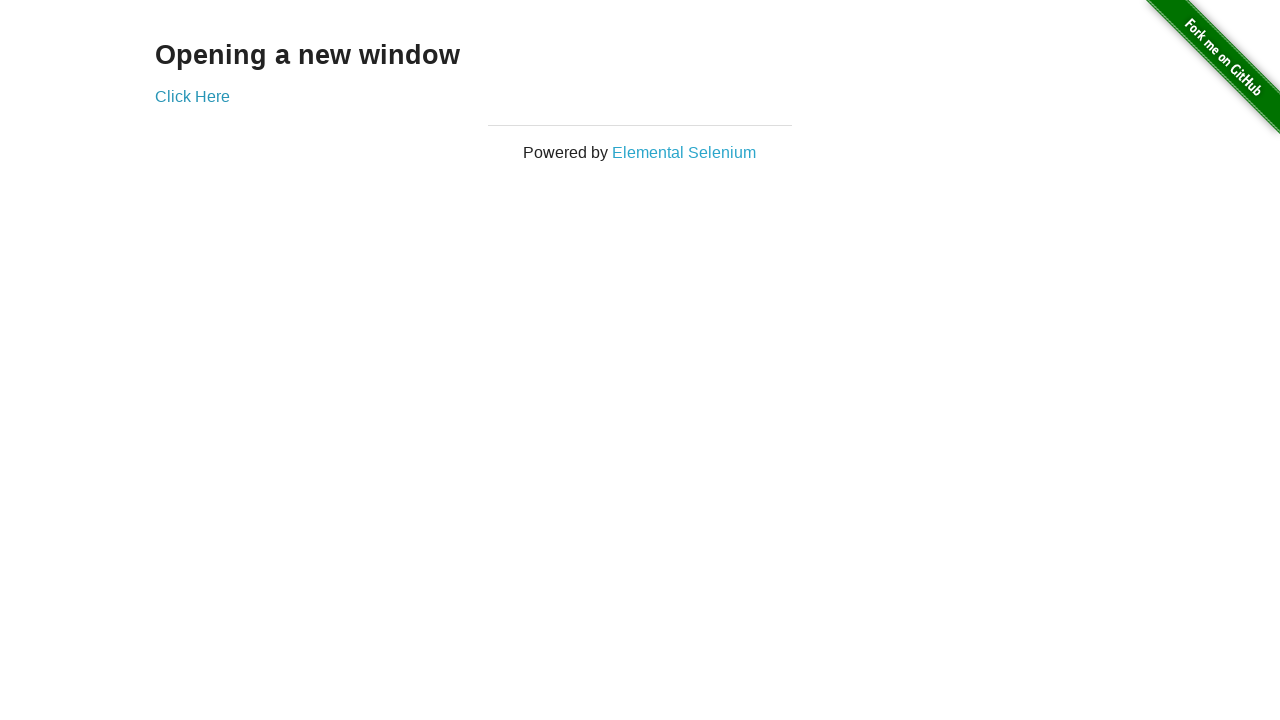

Waited for third new window to open
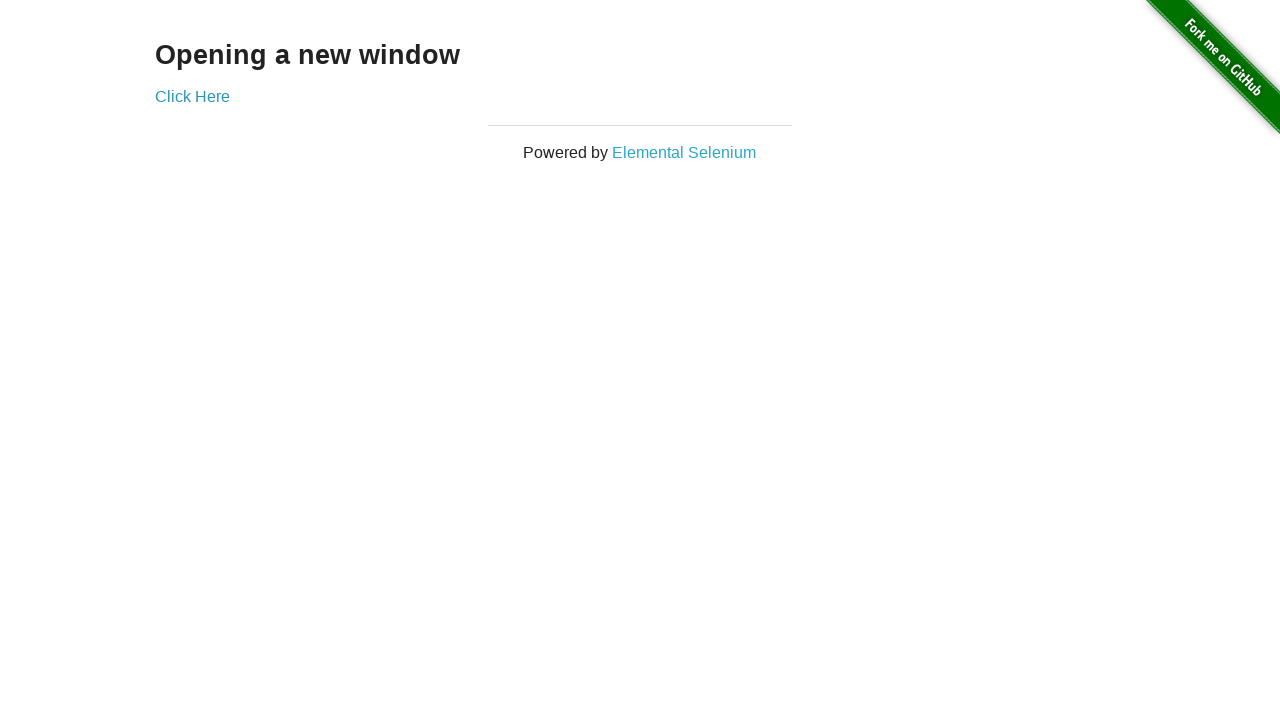

Retrieved all open pages from context
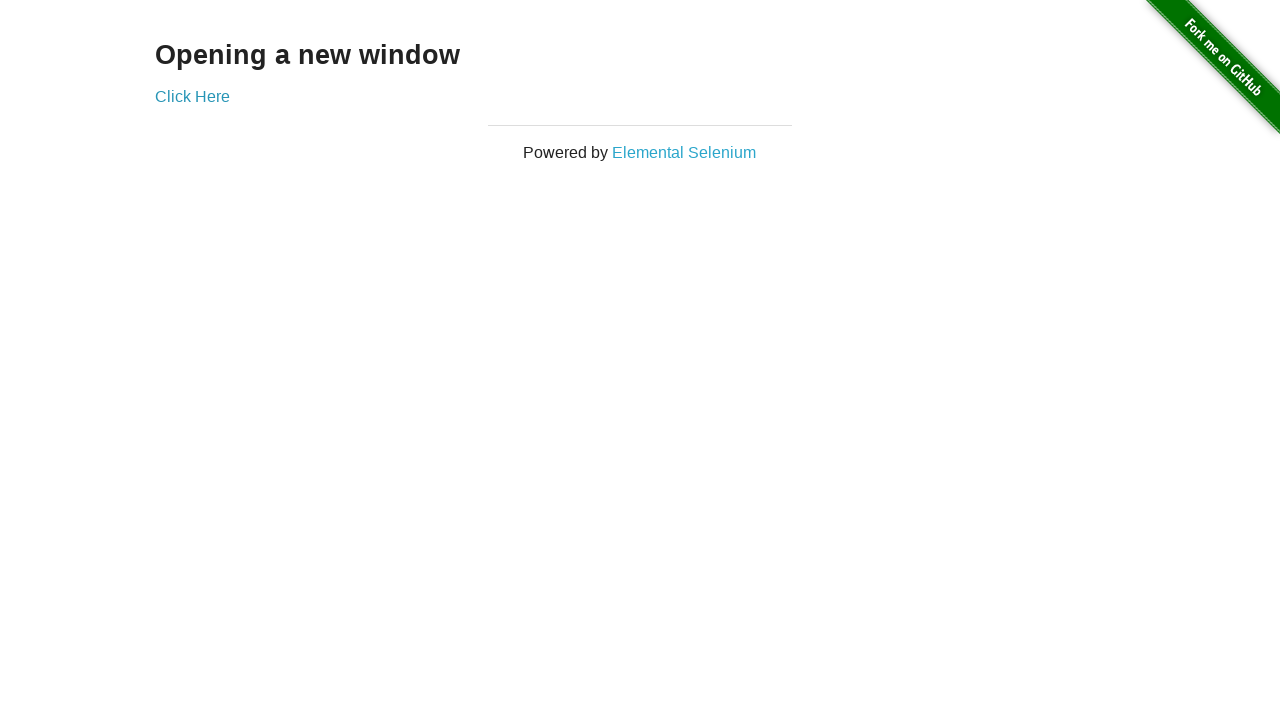

Switched back to original window
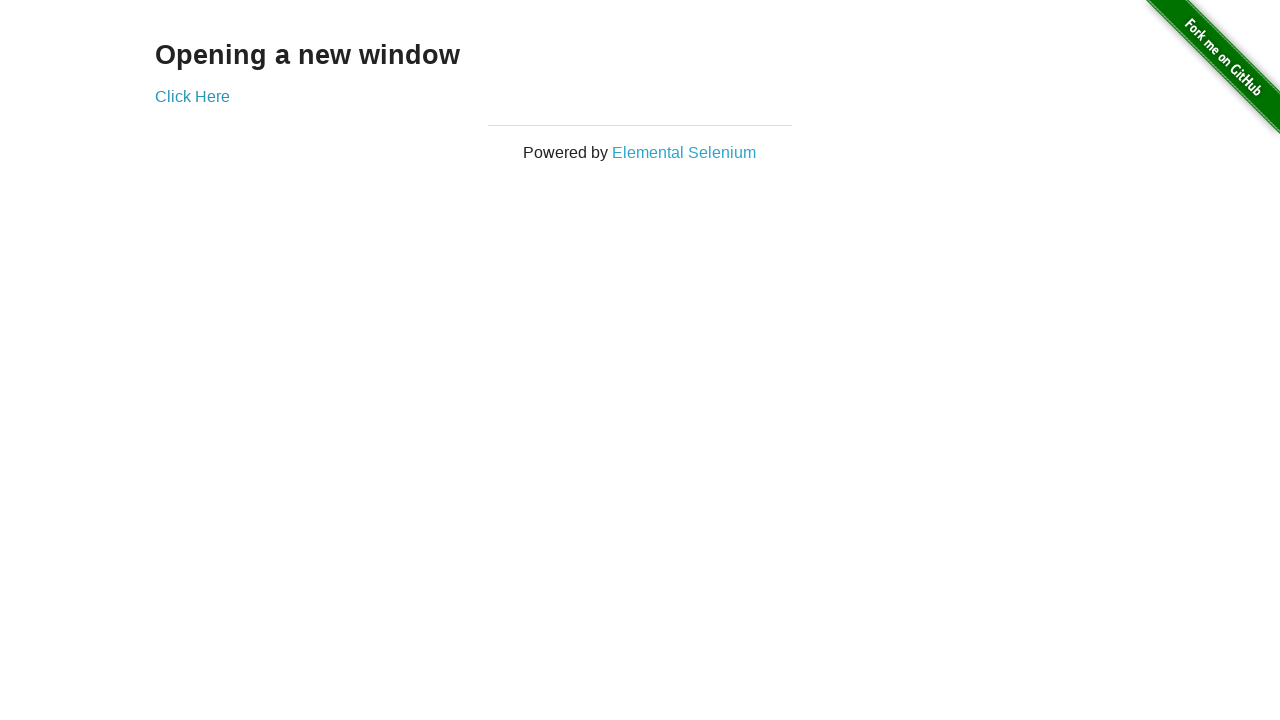

Clicked 'Click Here' link to open fourth new window at (192, 96) on text=Click Here
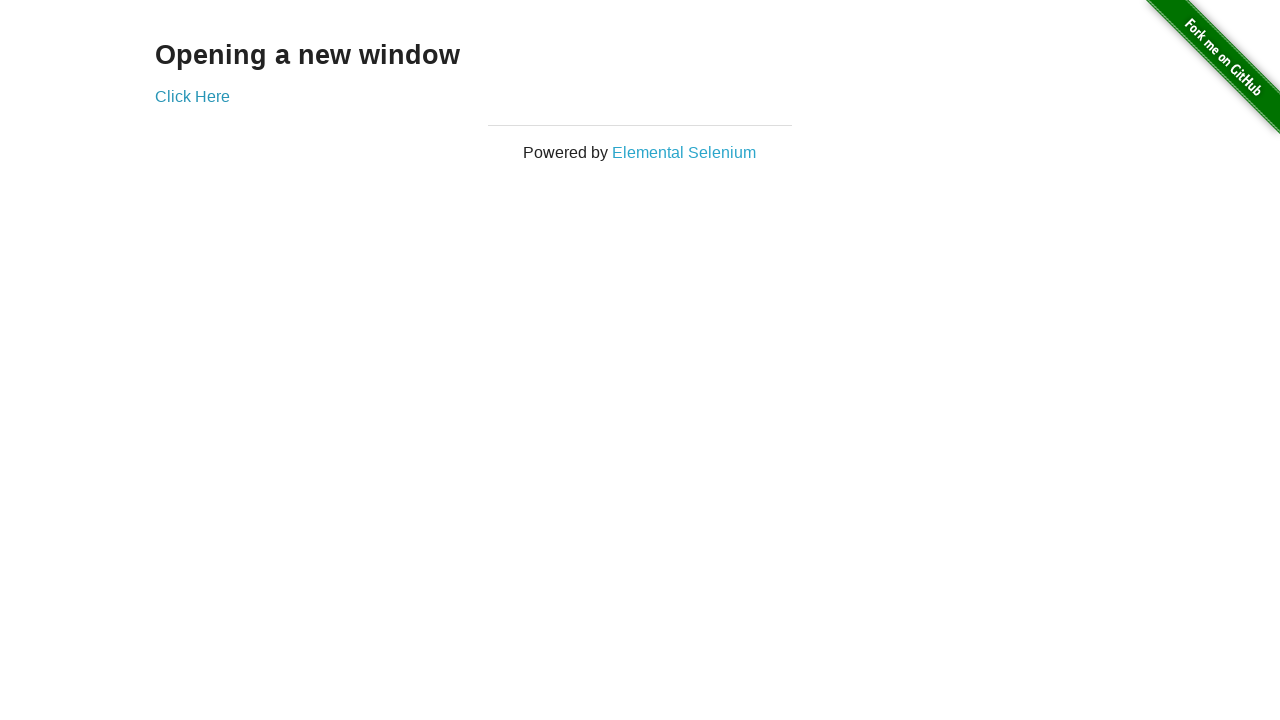

Waited for fourth new window to open
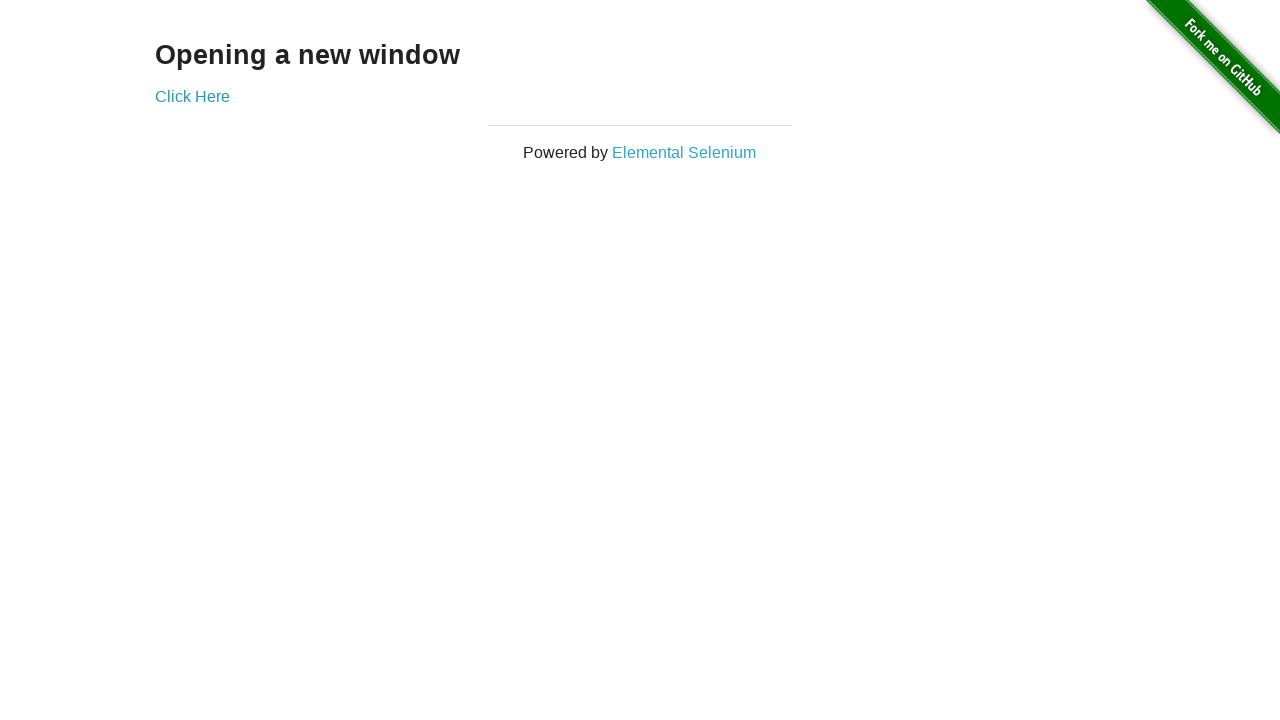

Retrieved all open pages from context
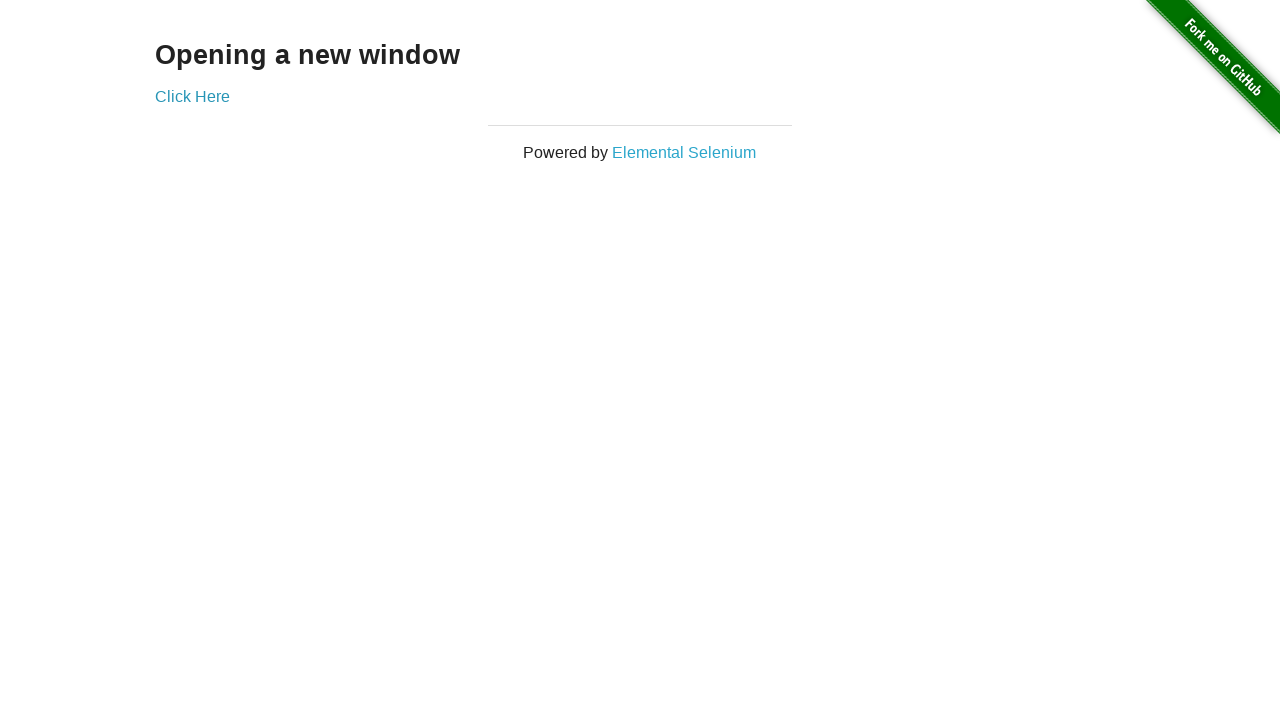

Switched back to original window
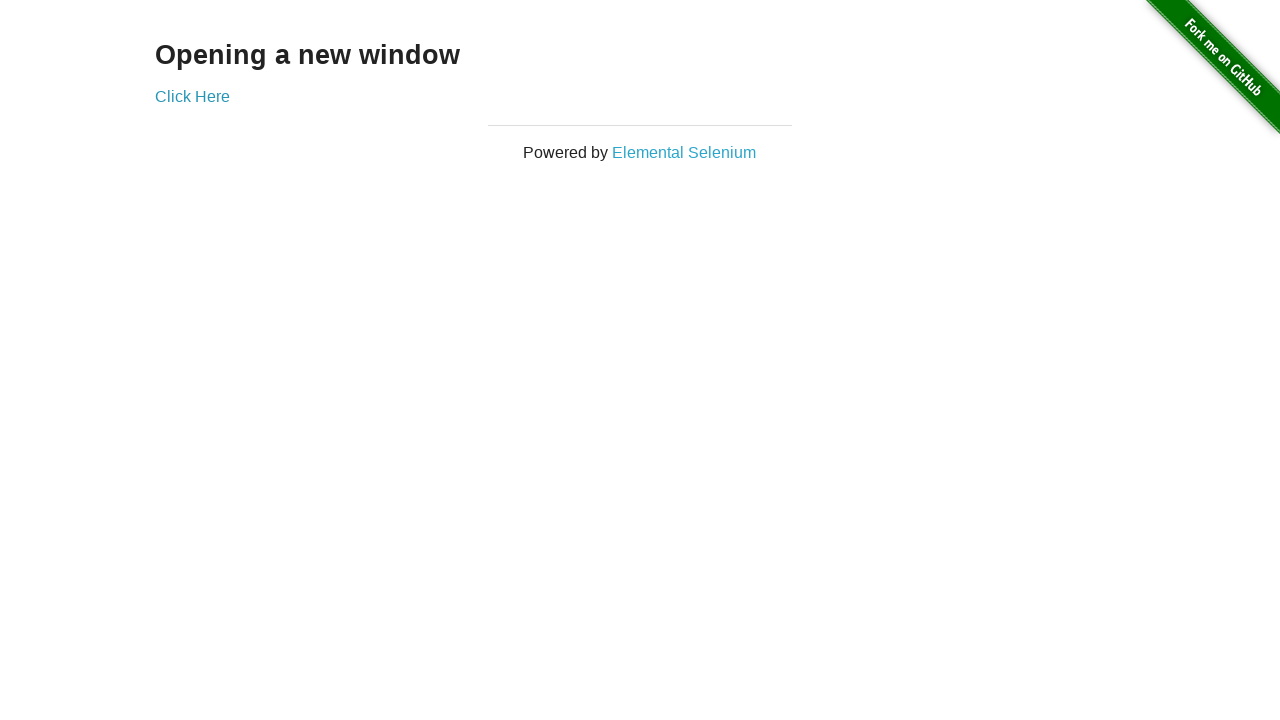

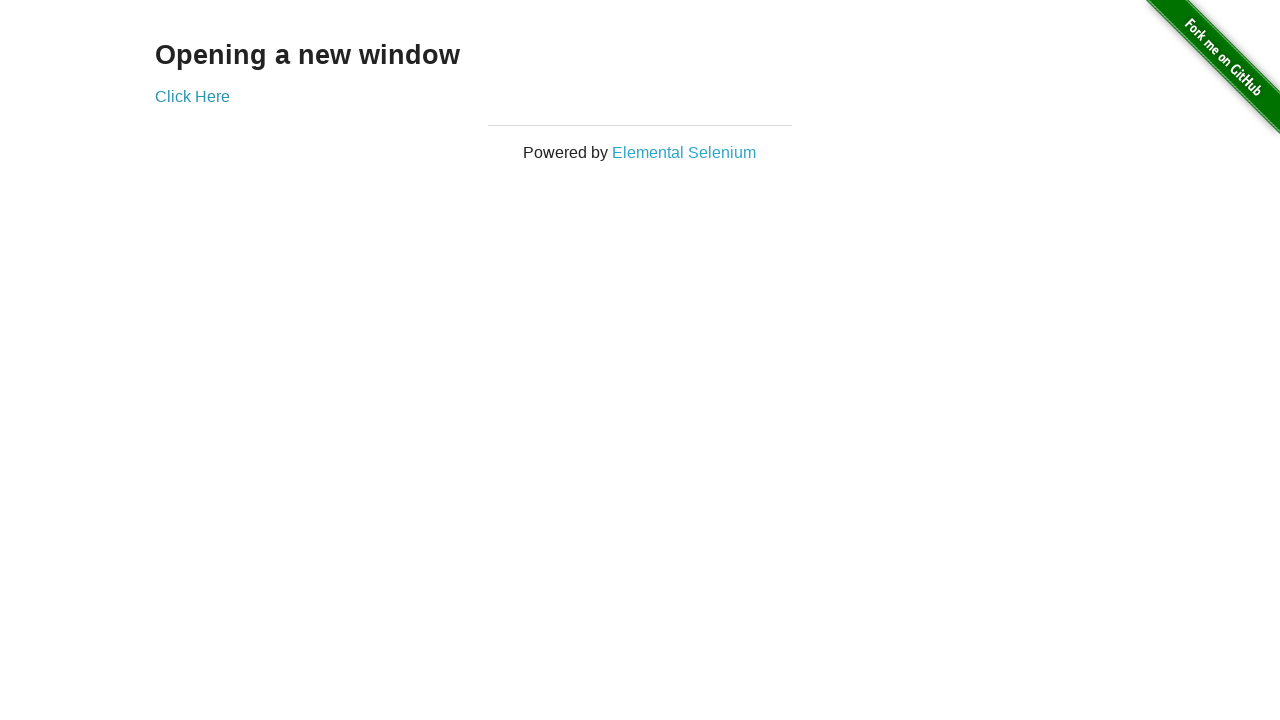